Tests form submission by filling various form fields including text inputs, checkboxes, dropdowns, and radio buttons, then navigates to shop and adds a product

Starting URL: https://rahulshettyacademy.com/angularpractice/

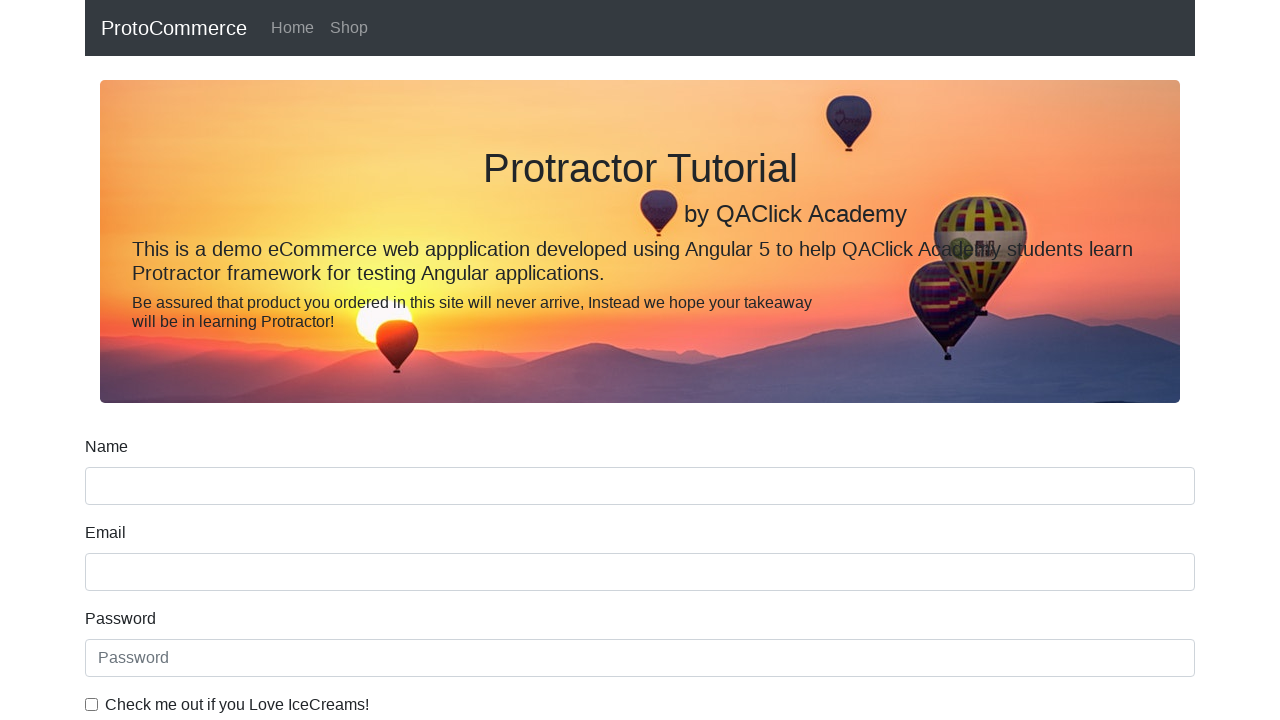

Filled name field with 'John Smith' on .form-group [name='name']
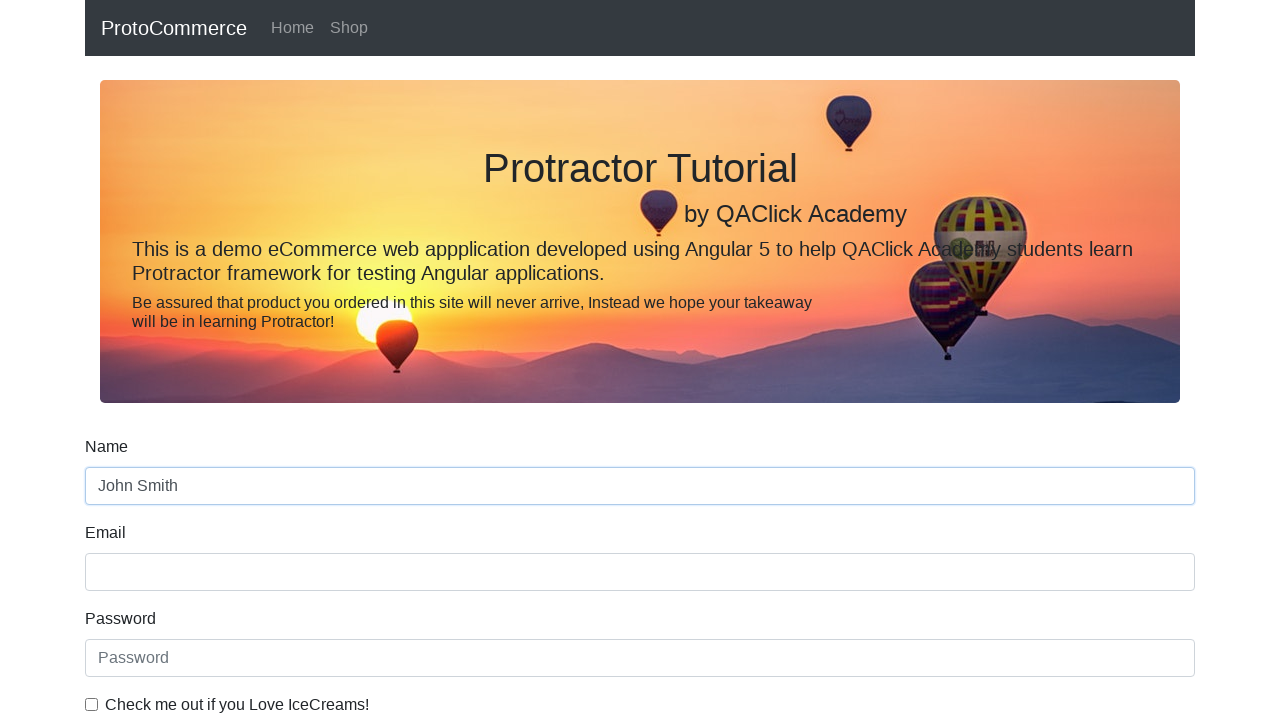

Filled email field with 'testuser456@example.com' on .form-group [name='email']
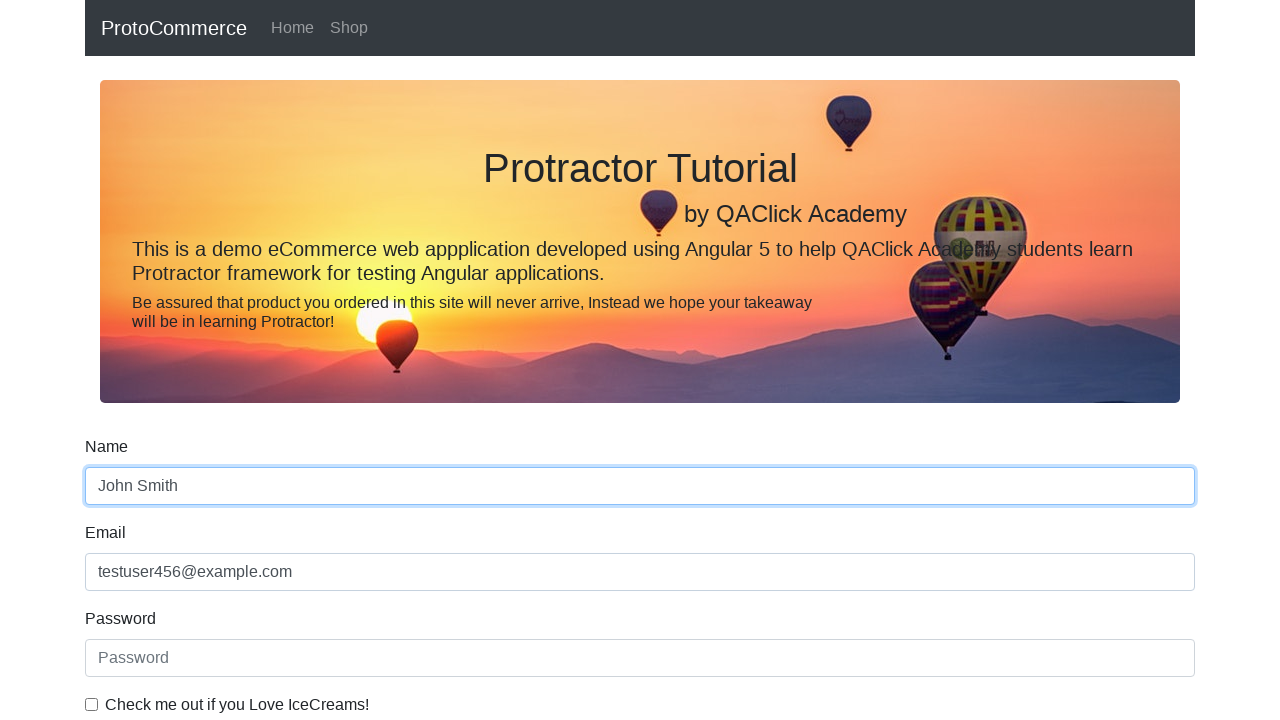

Filled password field with 'TestPass789' on internal:attr=[placeholder="Password"i]
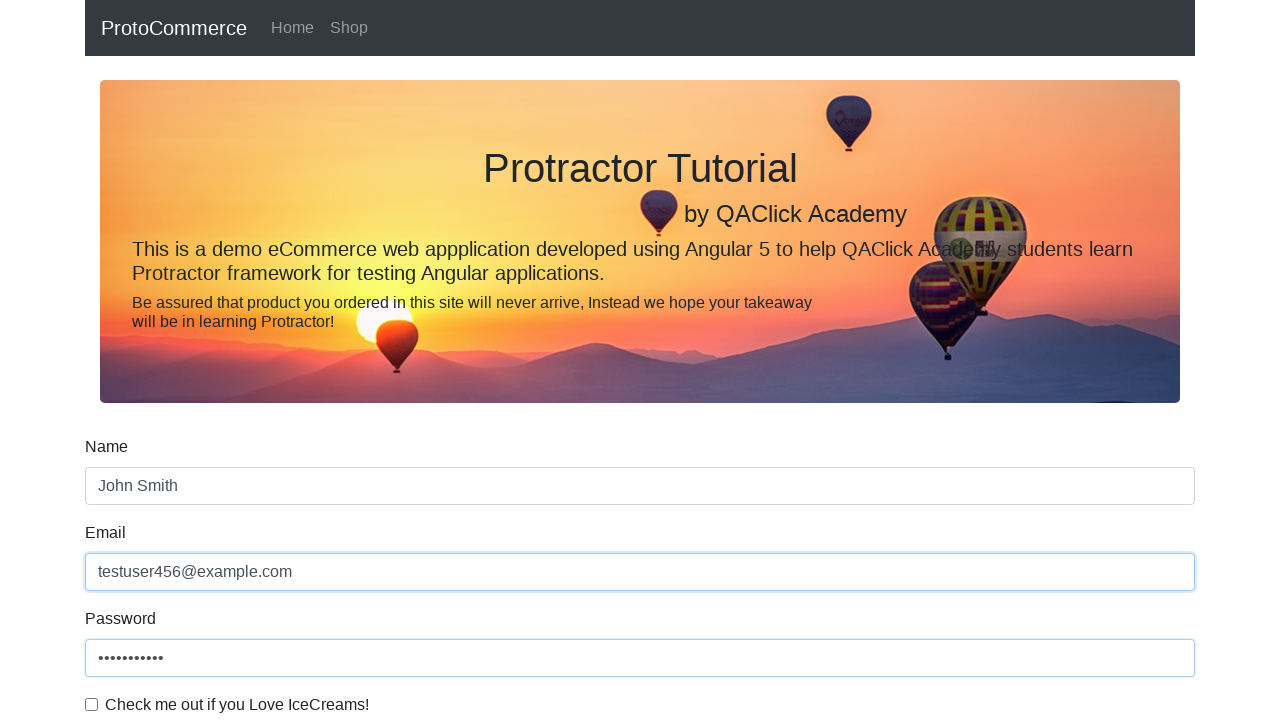

Checked 'Love IceCreams' checkbox at (92, 704) on internal:label="Check me out if you Love IceCreams!"i
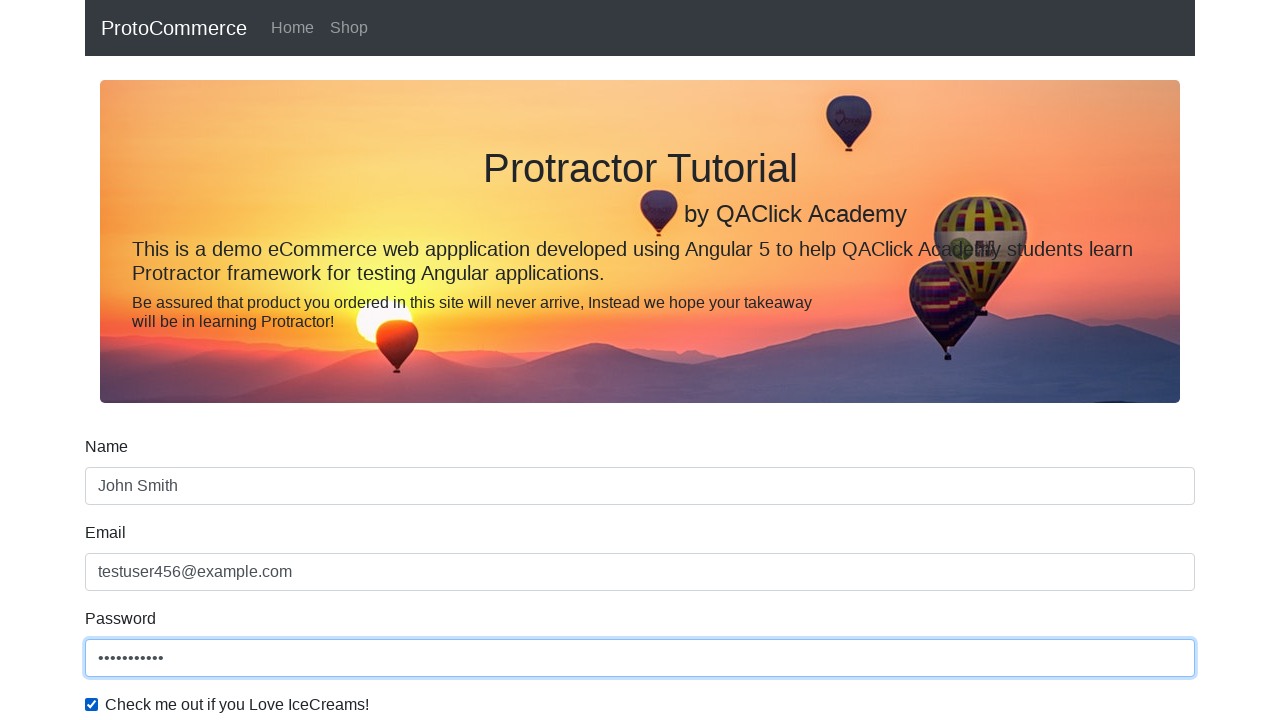

Selected 'Female' from gender dropdown on internal:label="Gender"i
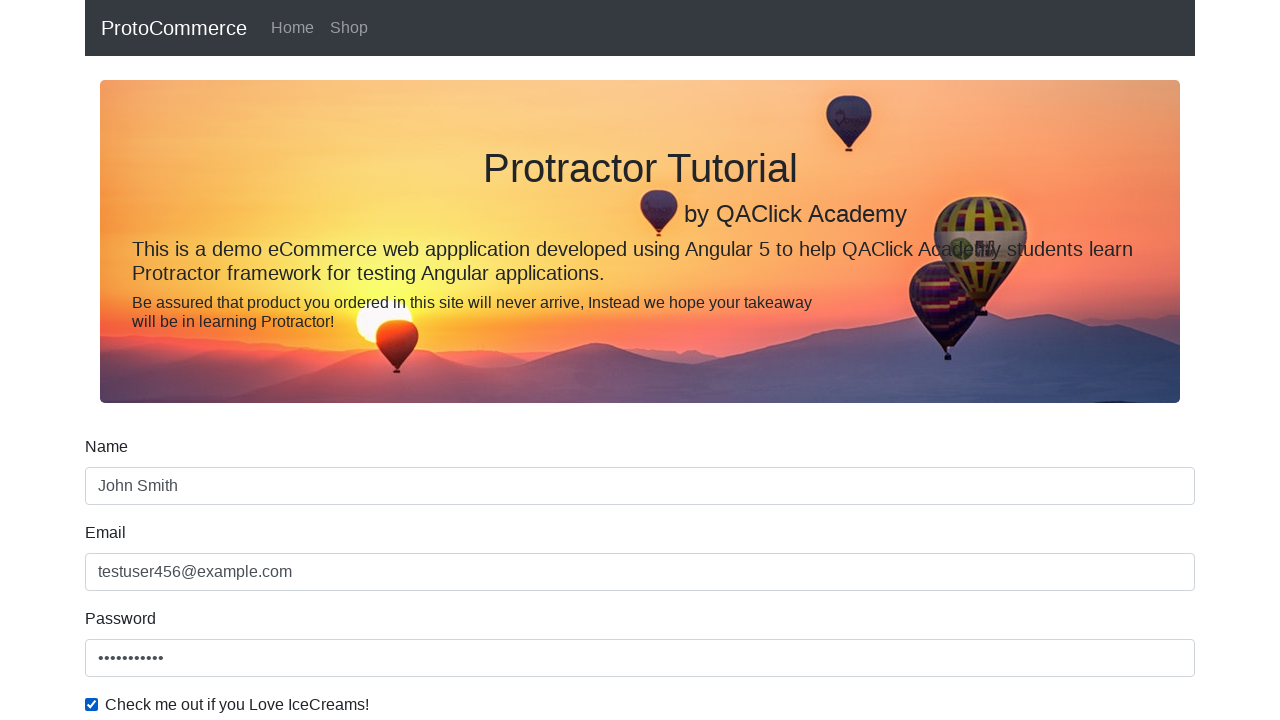

Checked 'Employed' radio button at (326, 360) on internal:label="Employed"i
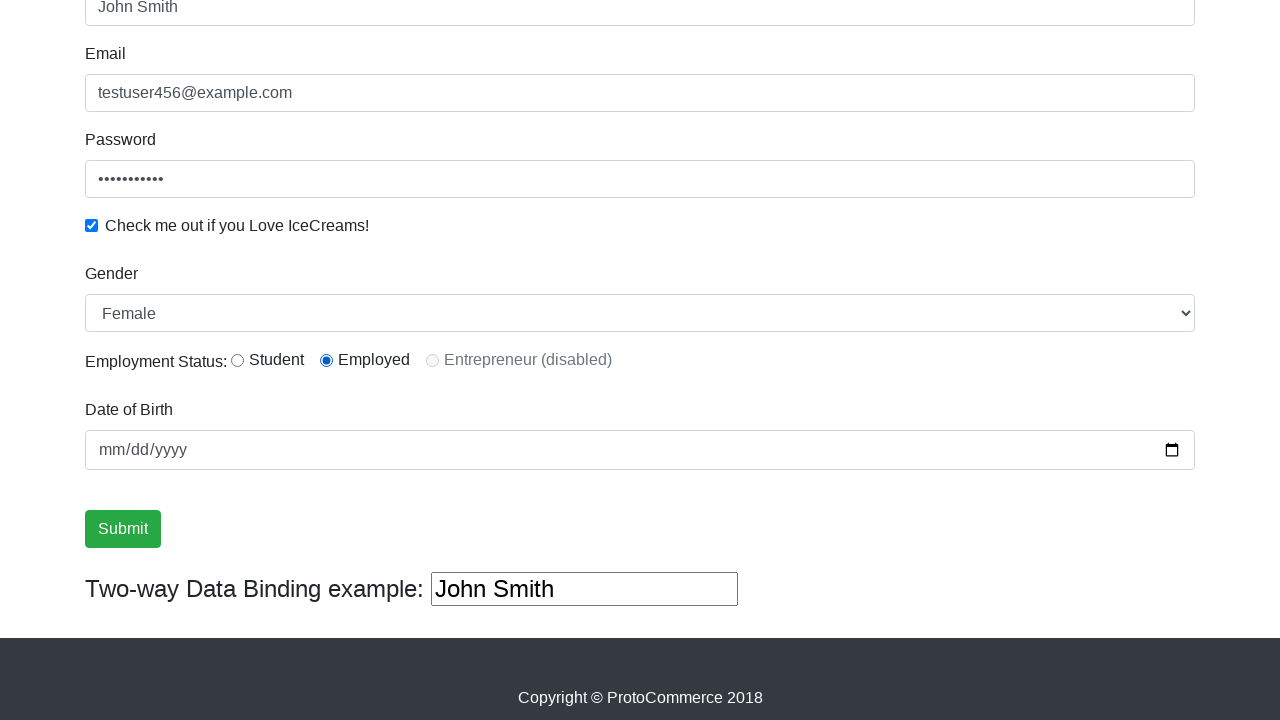

Clicked Submit button to submit the form at (123, 529) on internal:role=button[name="Submit"i]
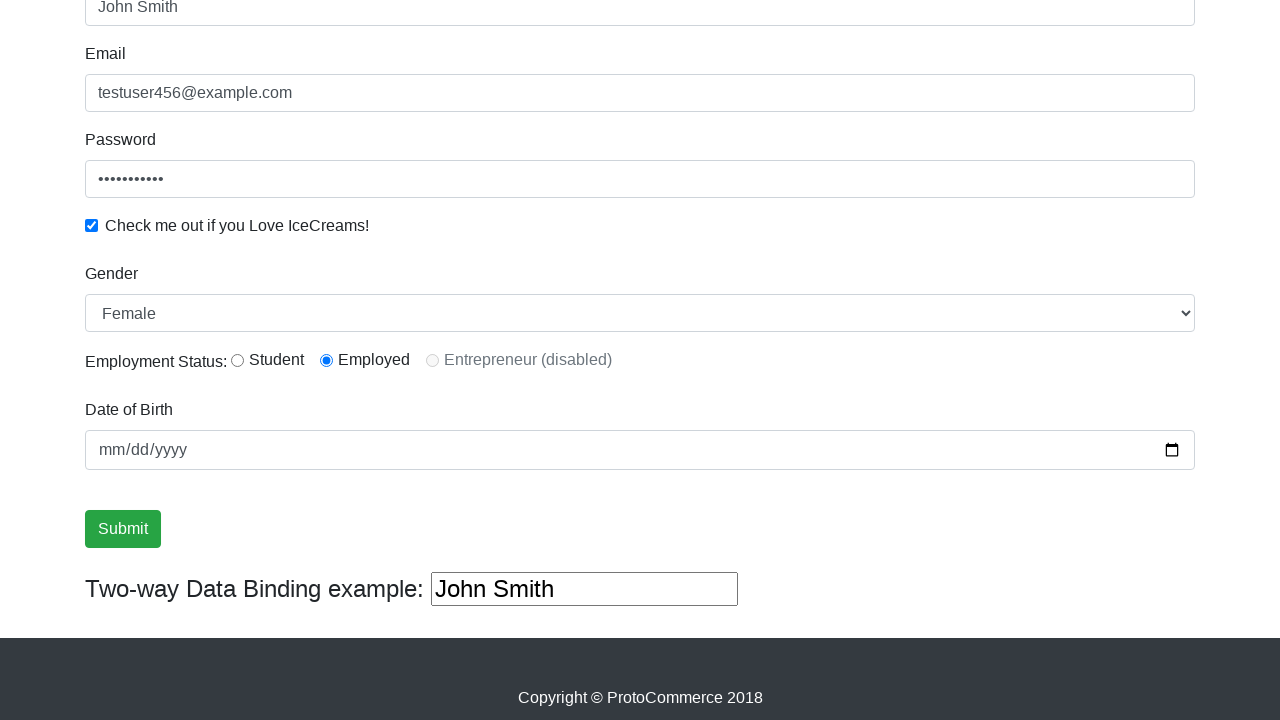

Closed success message popup at (1167, 360) on .close
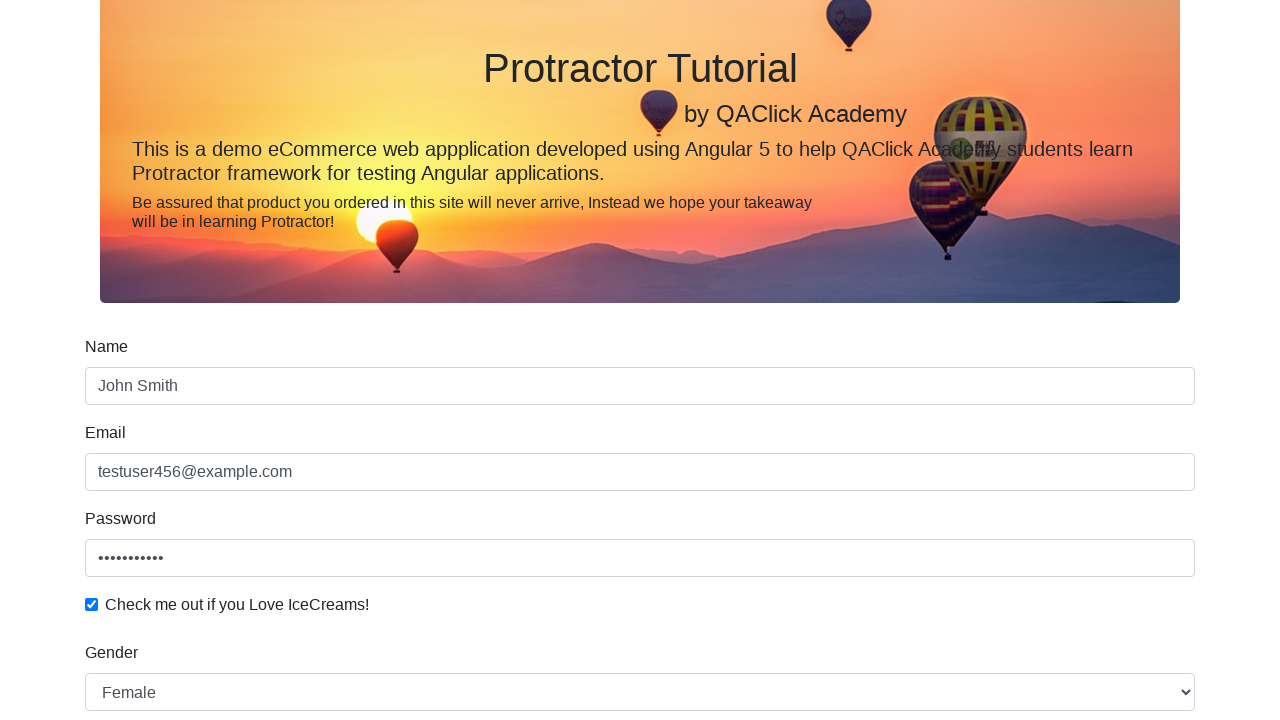

Navigated to Shop page at (349, 28) on internal:role=link[name="Shop"i]
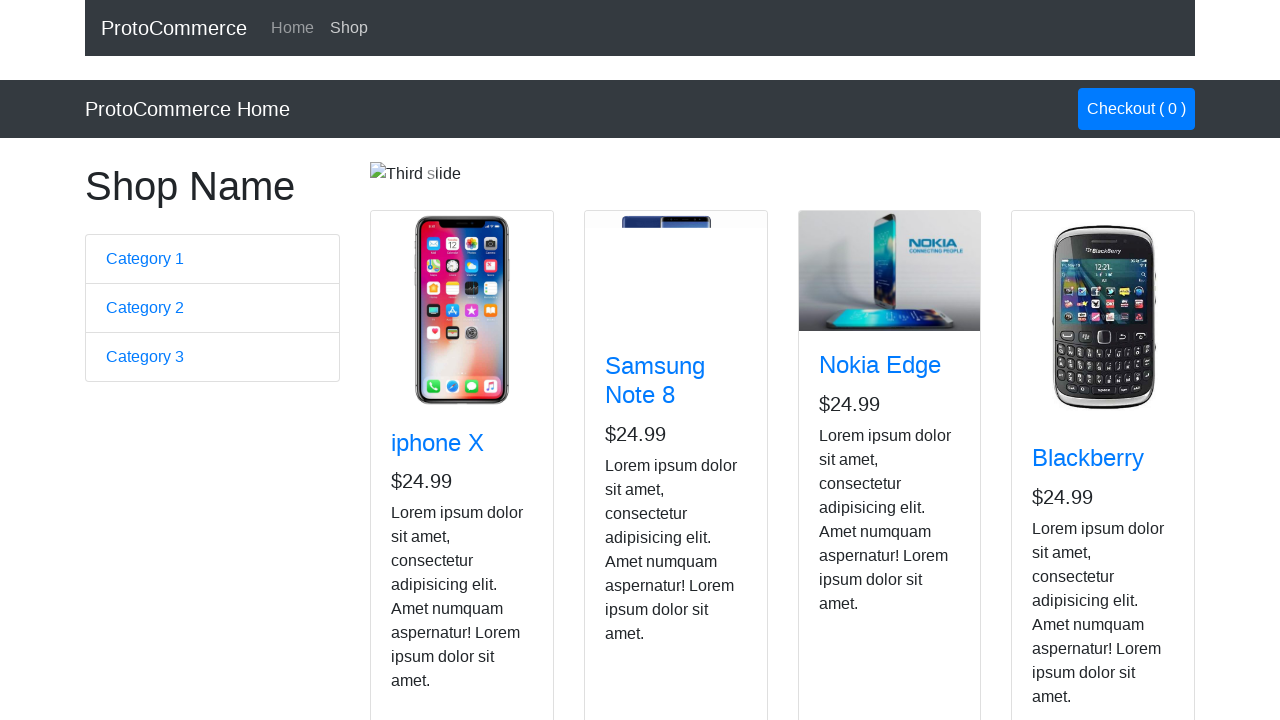

Added Nokia Edge product to cart at (854, 528) on app-card >> internal:has-text="Nokia Edge"i >> internal:role=button
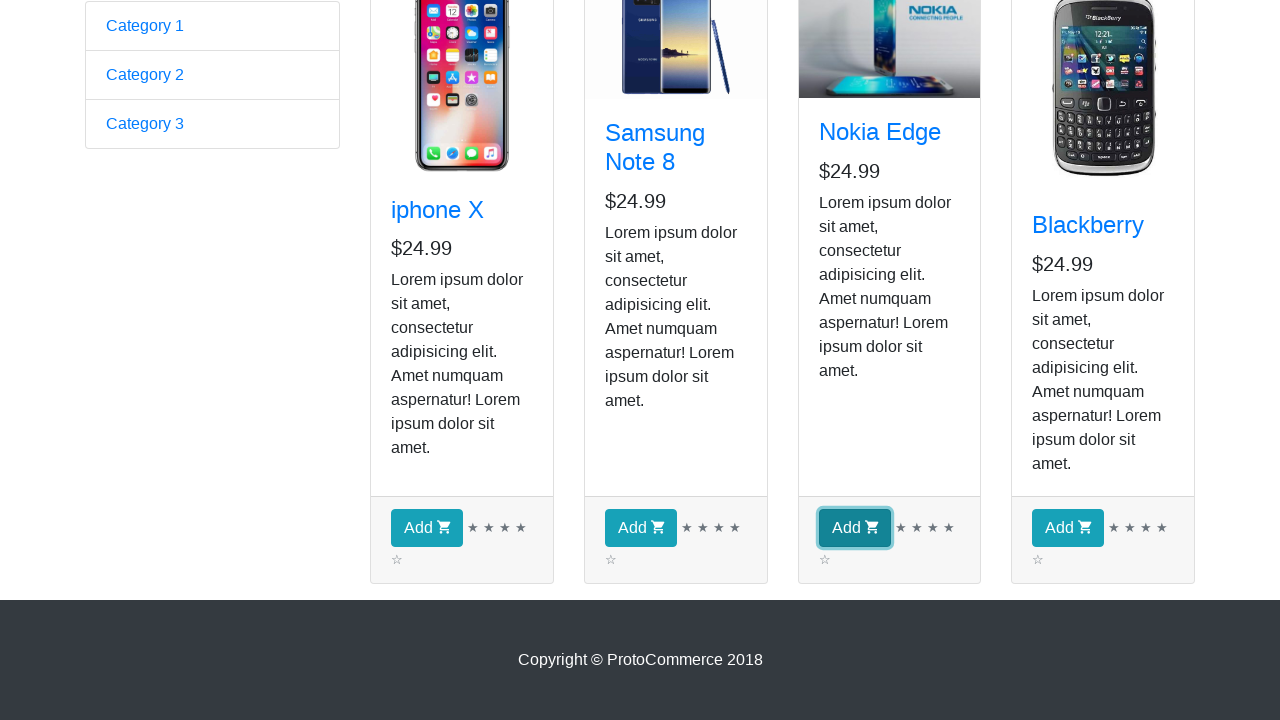

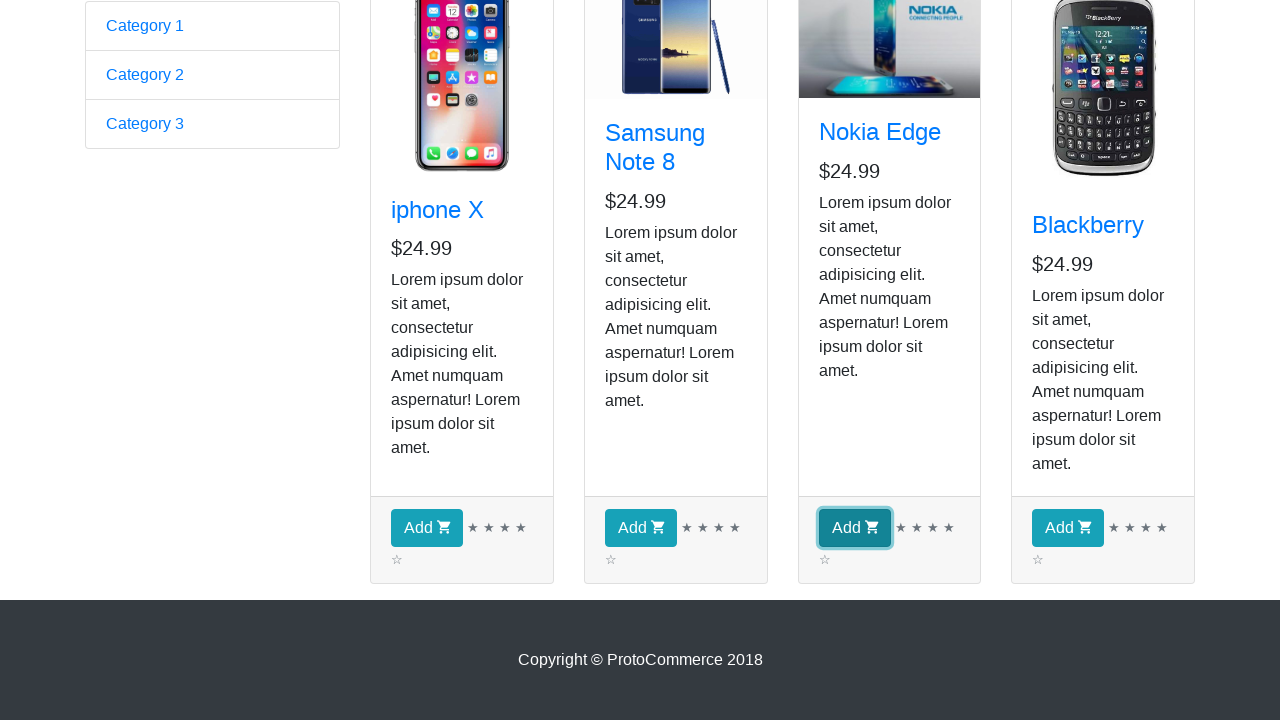